Tests checking and then unchecking the mark all as complete toggle to clear completed state.

Starting URL: https://demo.playwright.dev/todomvc

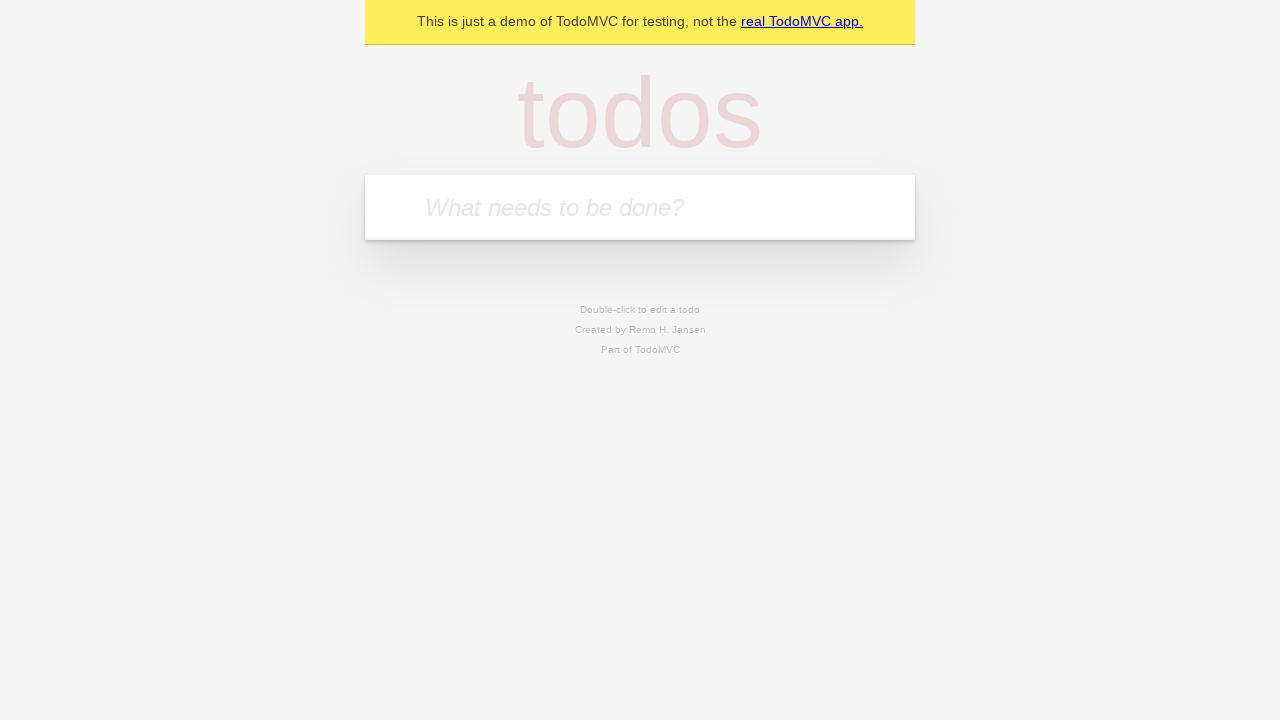

Filled todo input with 'buy some cheese' on internal:attr=[placeholder="What needs to be done?"i]
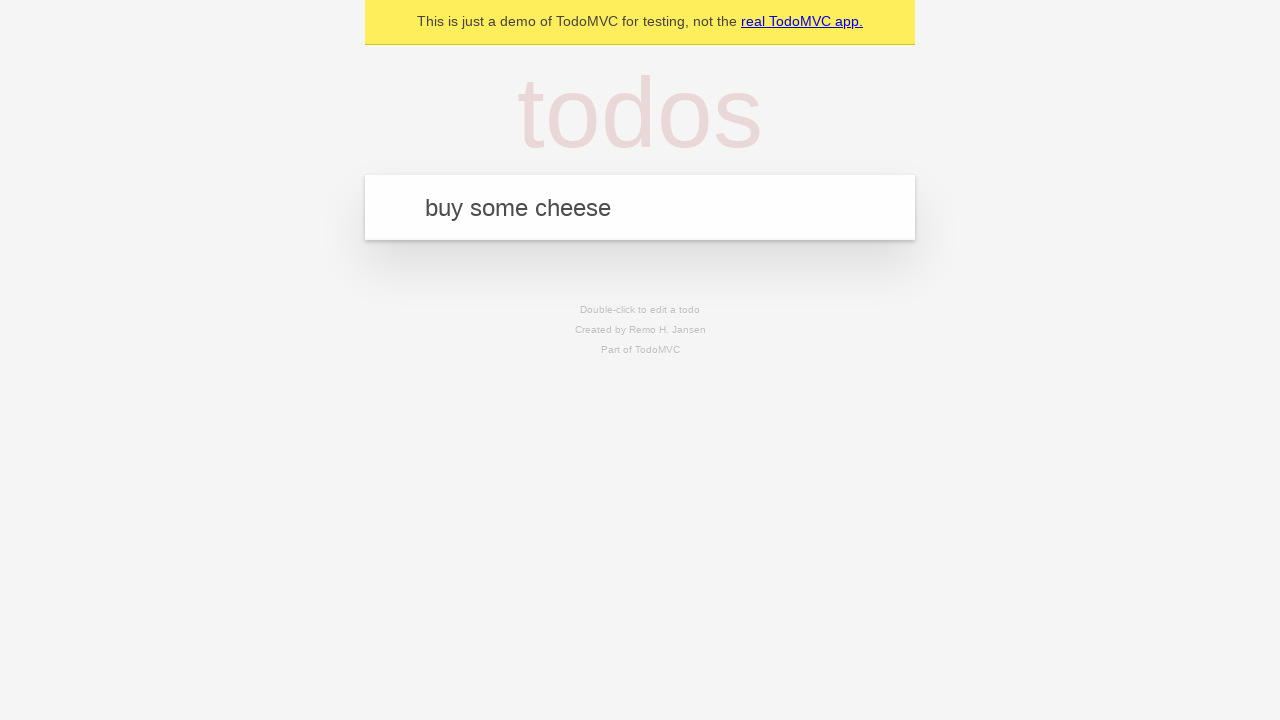

Pressed Enter to add first todo item on internal:attr=[placeholder="What needs to be done?"i]
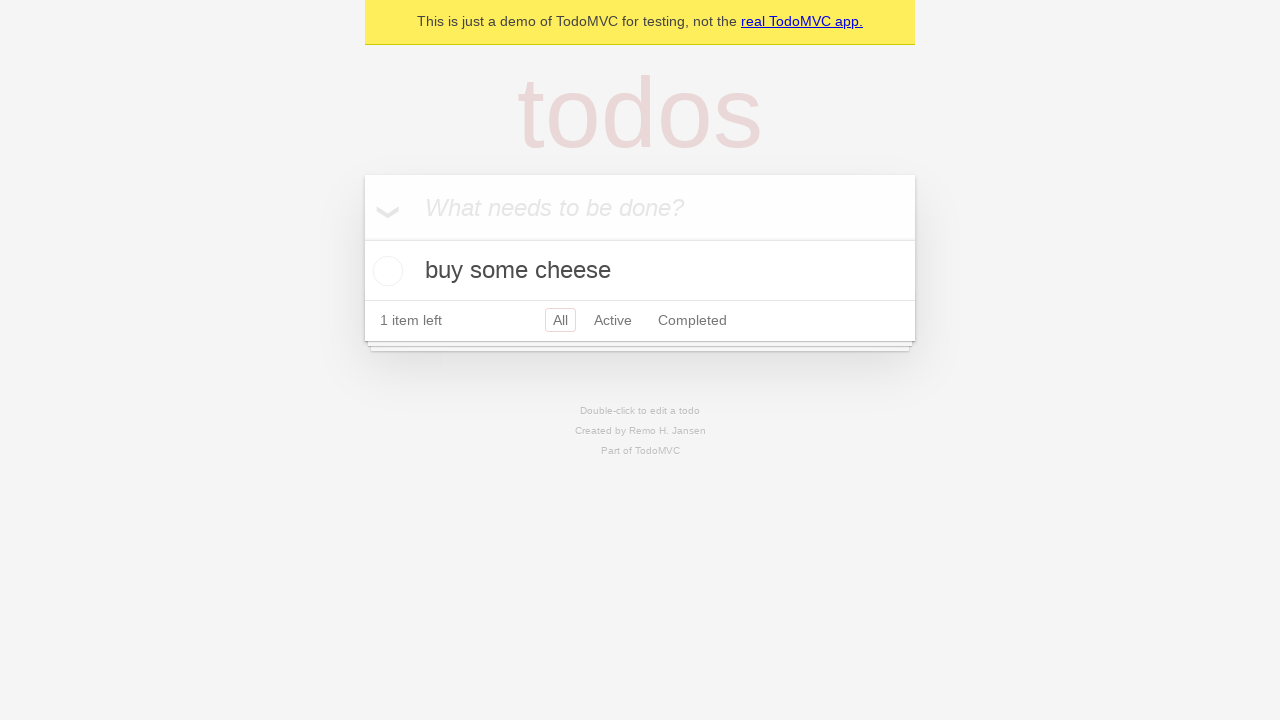

Filled todo input with 'feed the cat' on internal:attr=[placeholder="What needs to be done?"i]
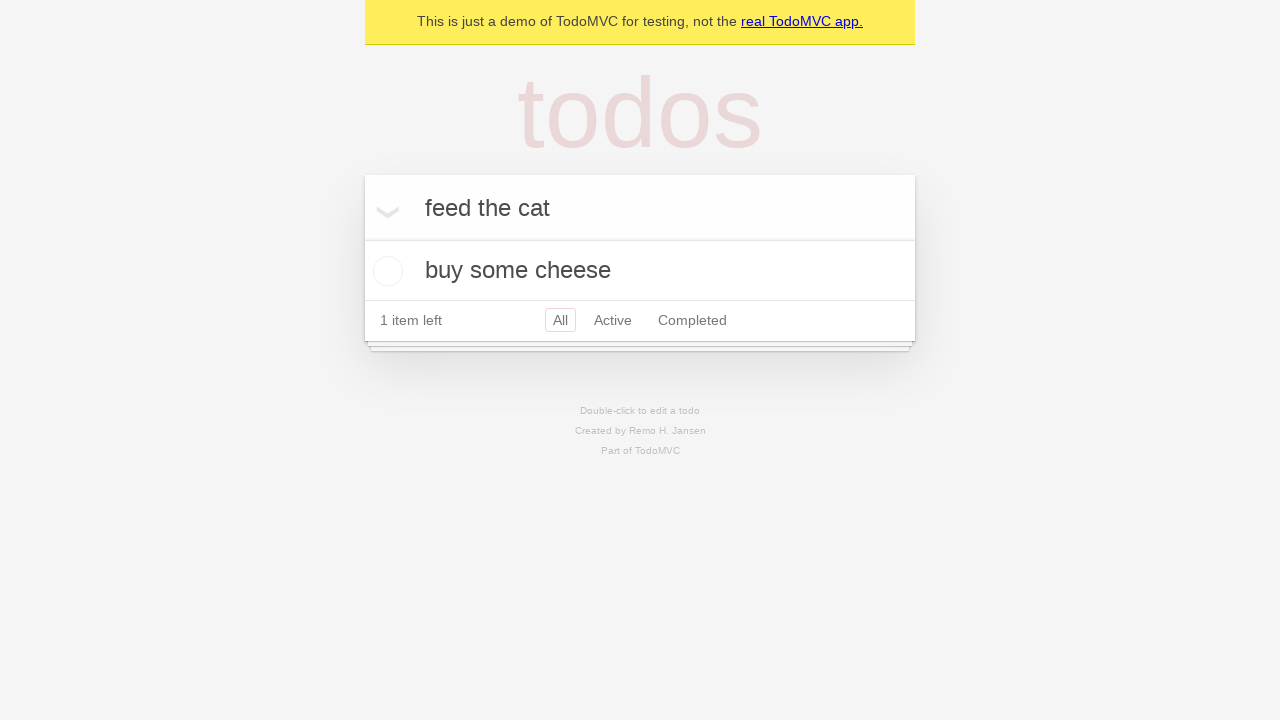

Pressed Enter to add second todo item on internal:attr=[placeholder="What needs to be done?"i]
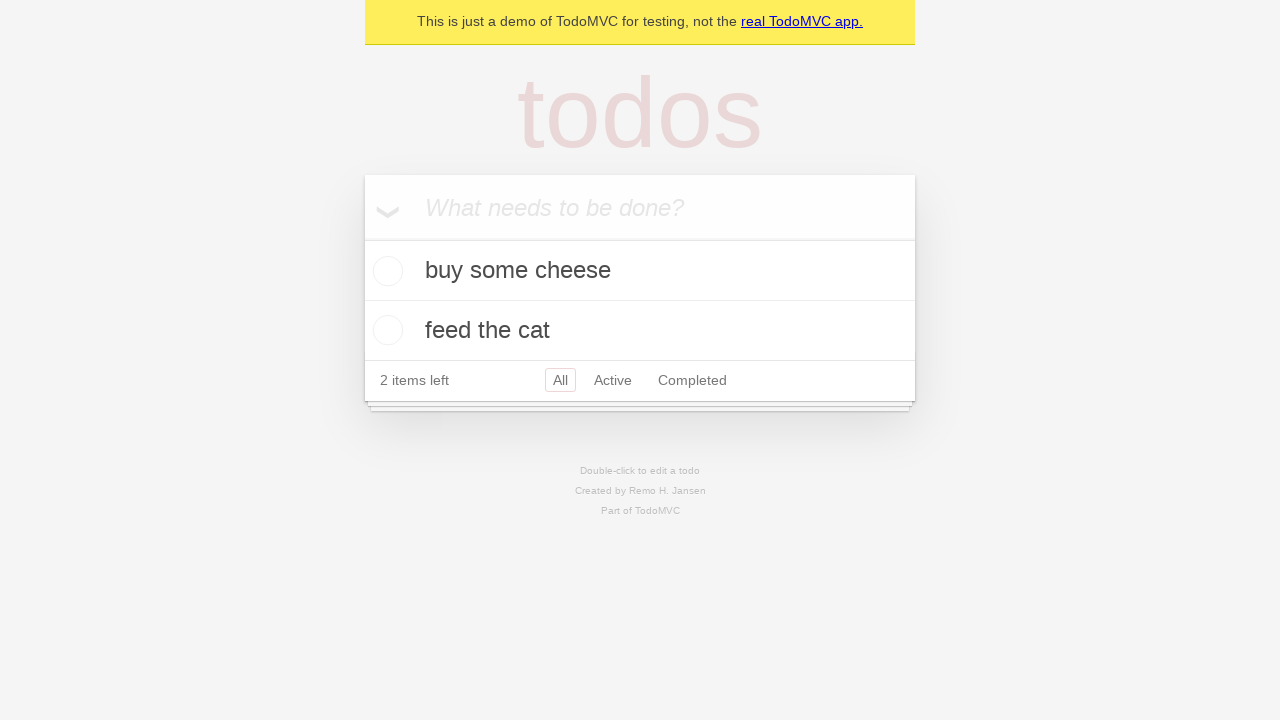

Filled todo input with 'book a doctors appointment' on internal:attr=[placeholder="What needs to be done?"i]
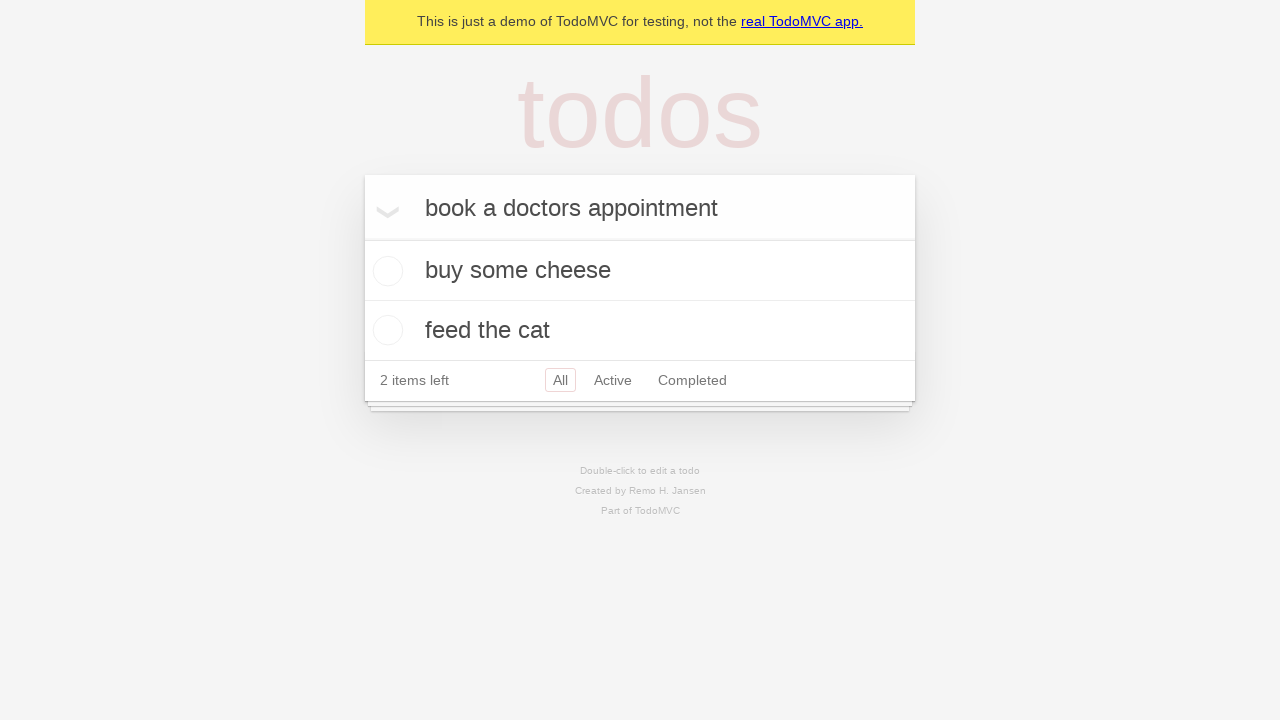

Pressed Enter to add third todo item on internal:attr=[placeholder="What needs to be done?"i]
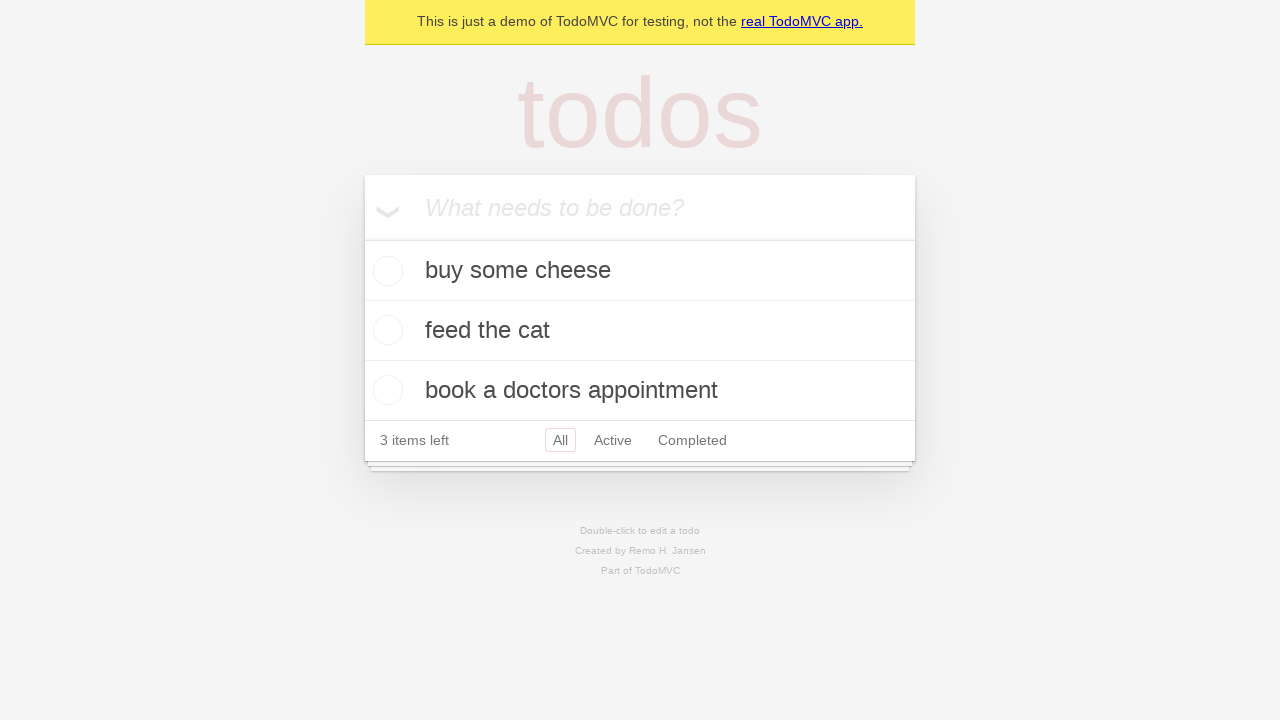

Checked 'Mark all as complete' toggle to mark all items completed at (362, 238) on internal:label="Mark all as complete"i
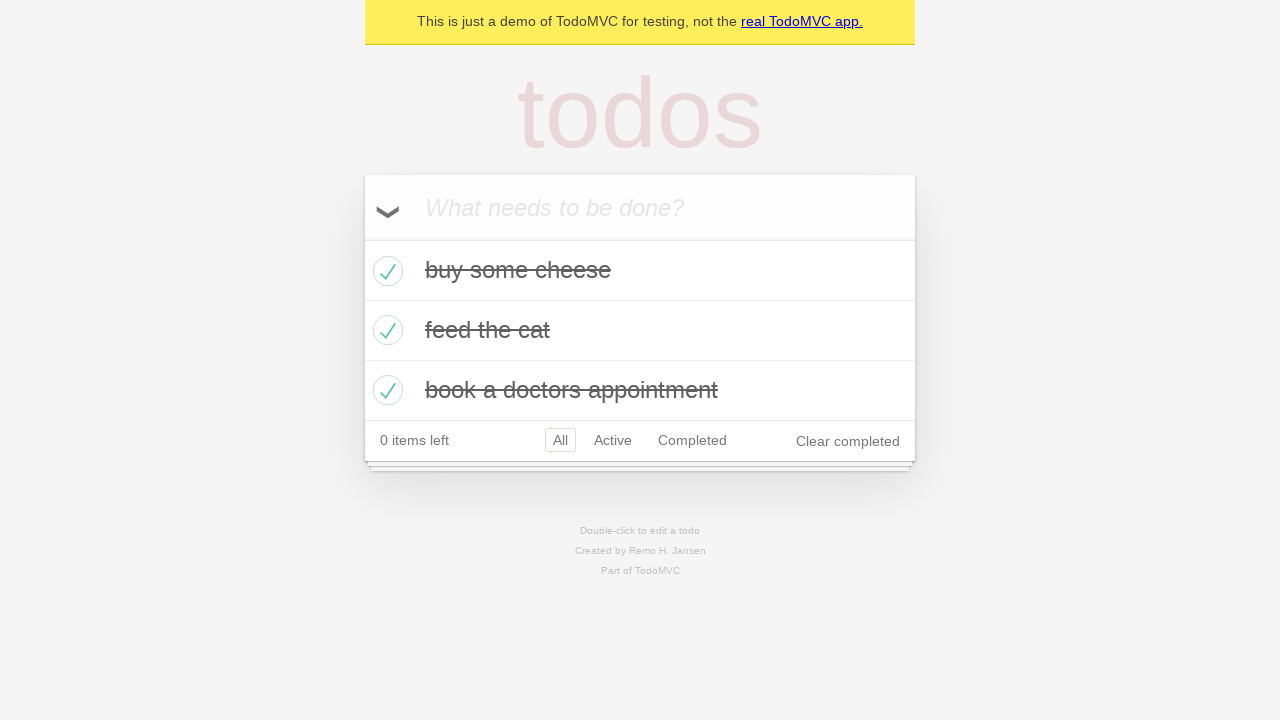

Unchecked 'Mark all as complete' toggle to clear completed state at (362, 238) on internal:label="Mark all as complete"i
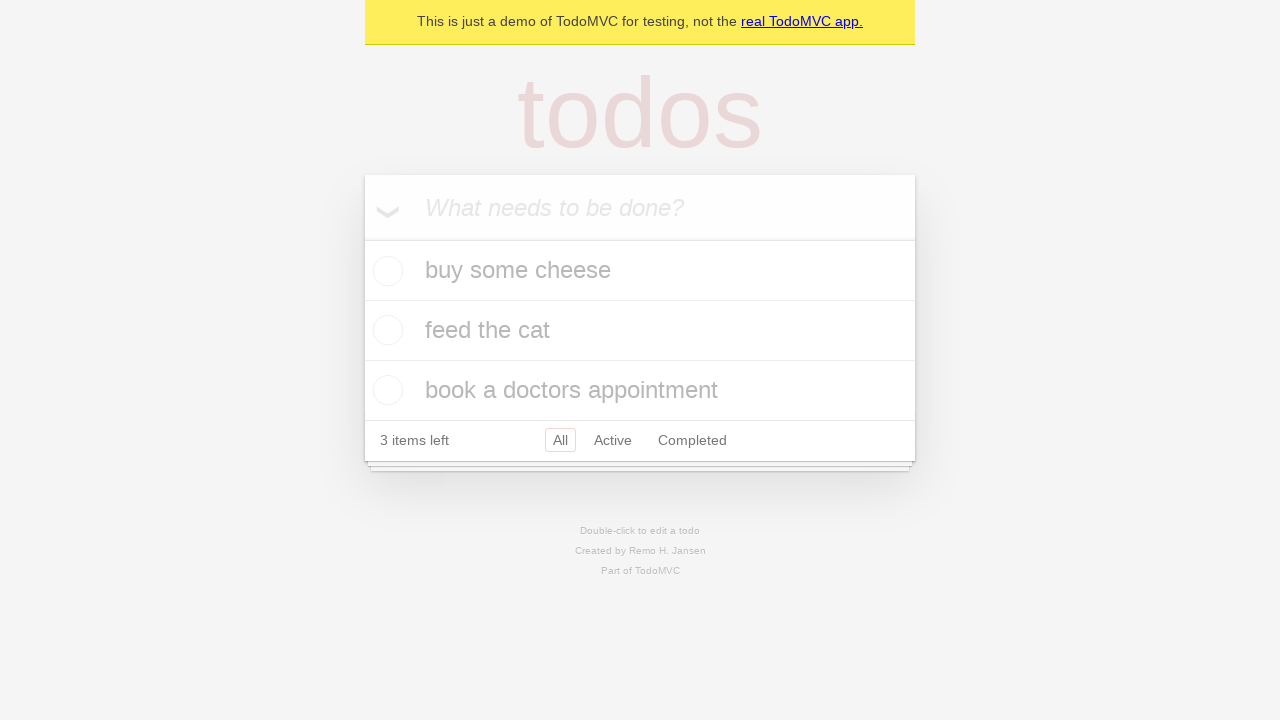

Verified todo items are visible and not completed
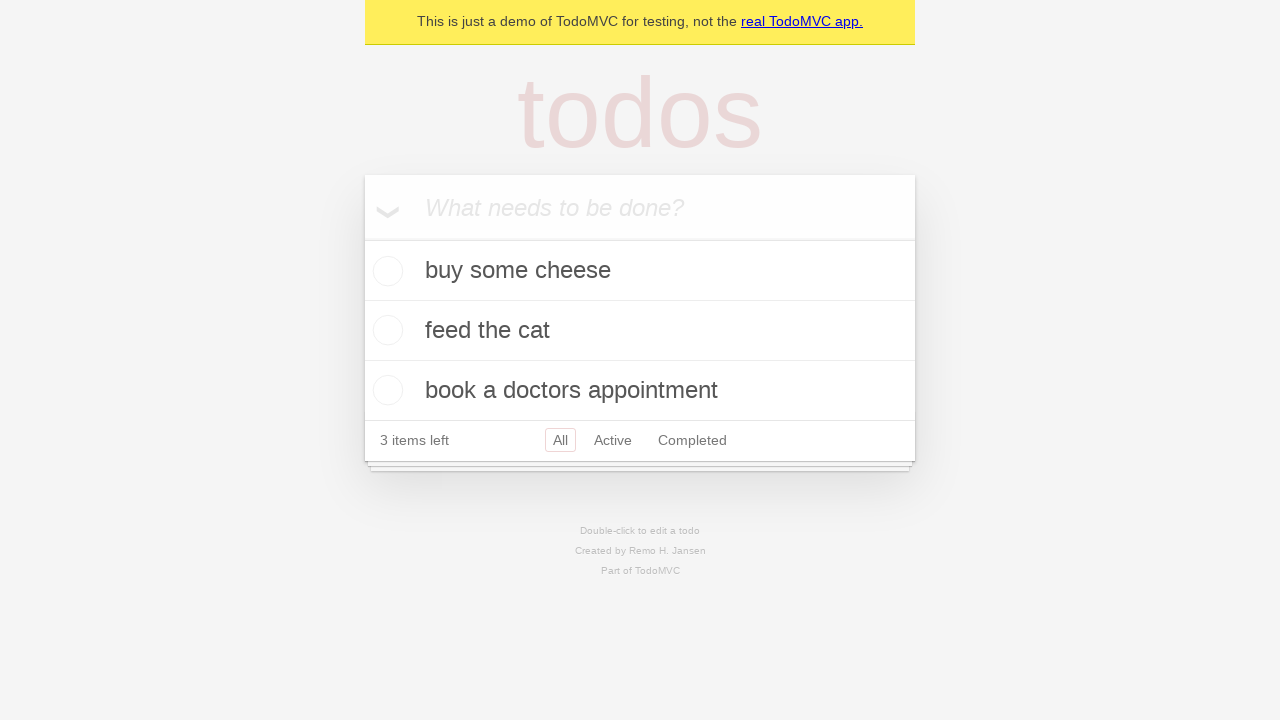

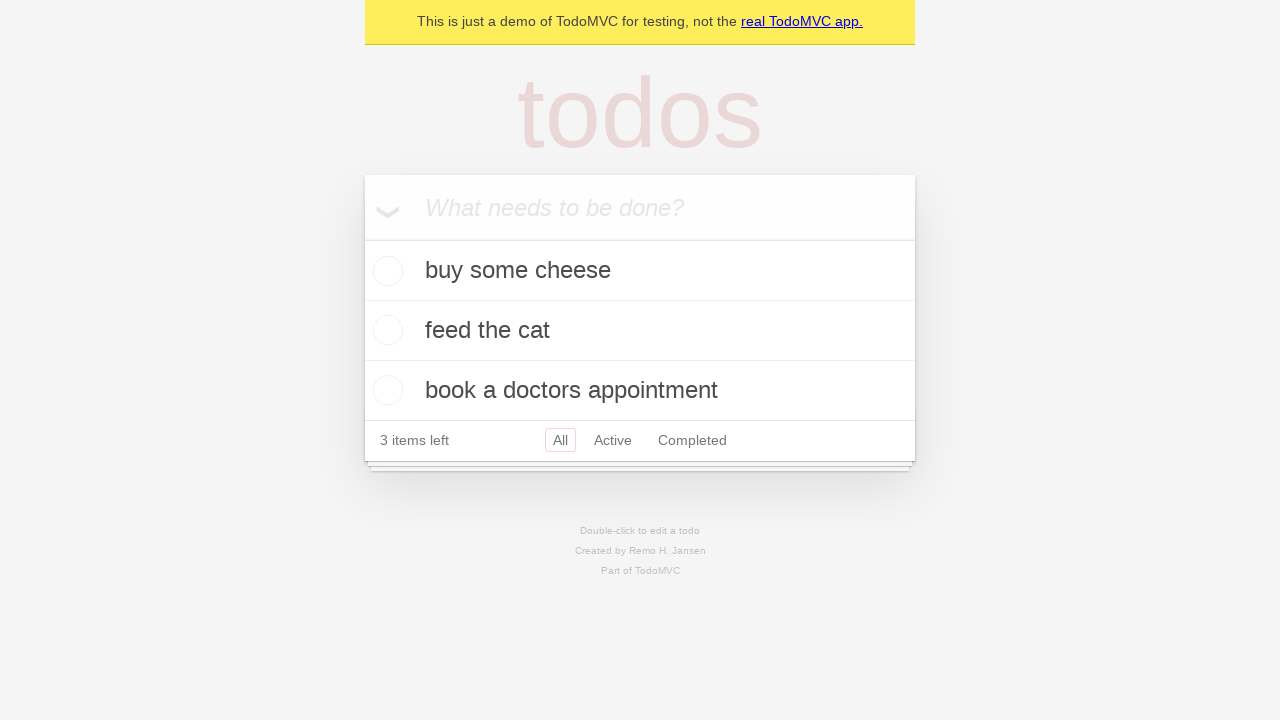